Tests AJAX functionality by clicking a button and waiting for the asynchronous response text to appear in a success element.

Starting URL: http://uitestingplayground.com/ajax

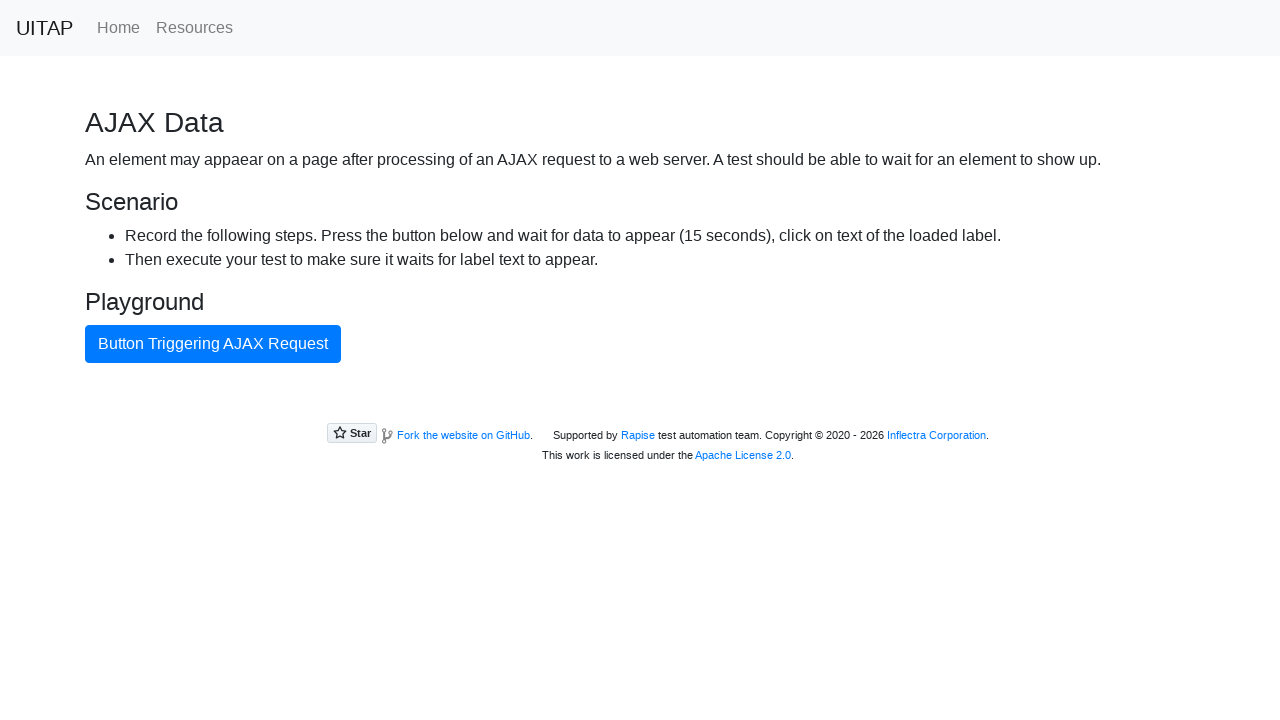

Clicked the blue AJAX button at (213, 344) on #ajaxButton
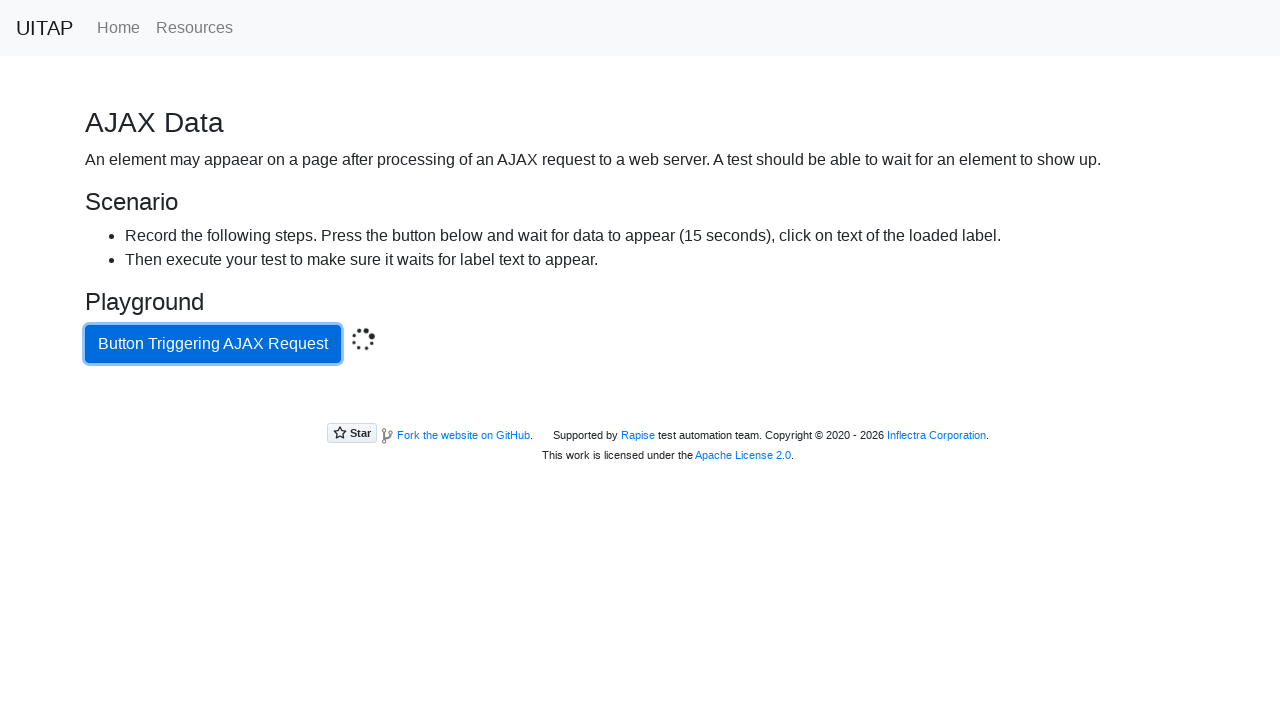

AJAX response completed - success message appeared with expected text
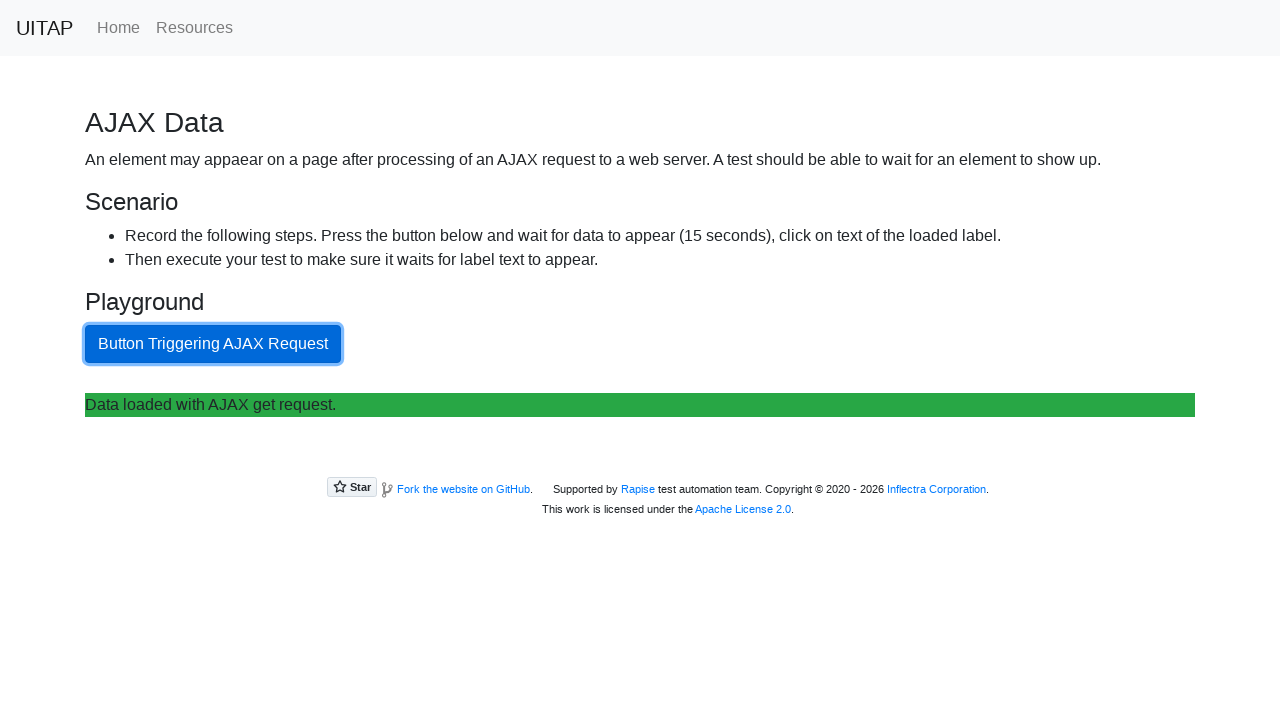

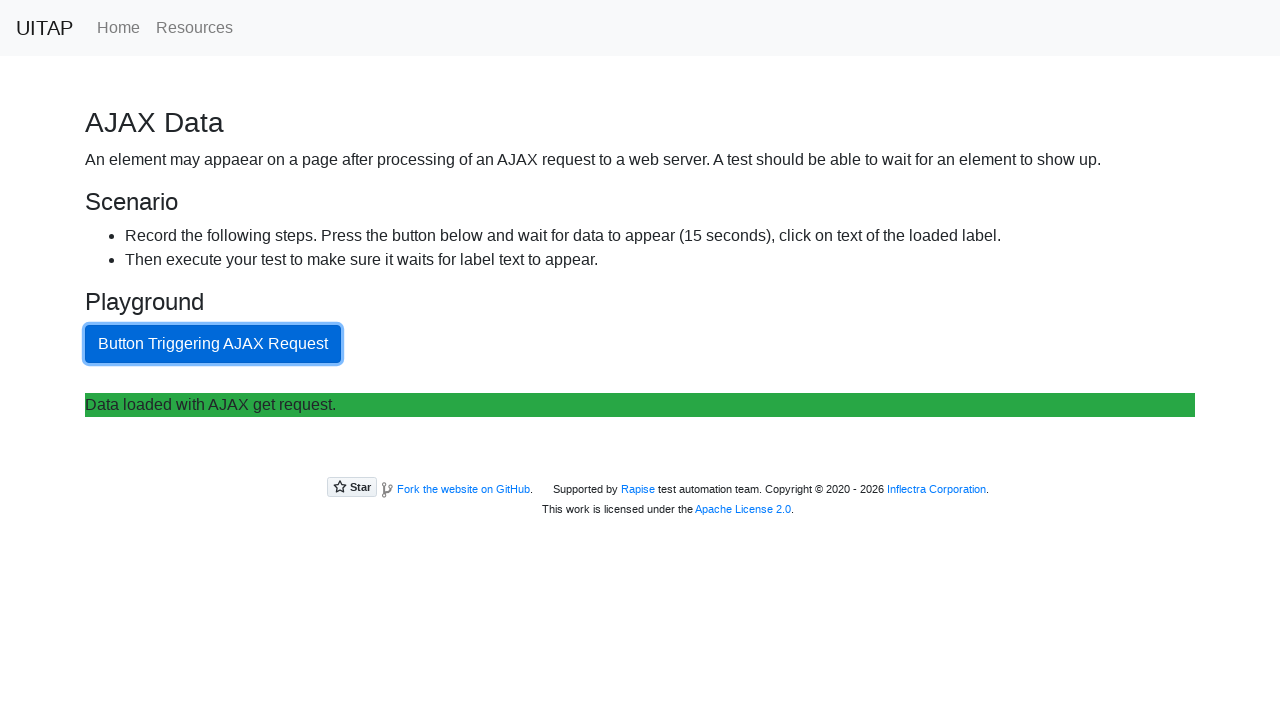